Tests HTML5 drag and drop functionality by dragging element A to element B's position and verifying the elements have switched places.

Starting URL: http://the-internet.herokuapp.com/drag_and_drop

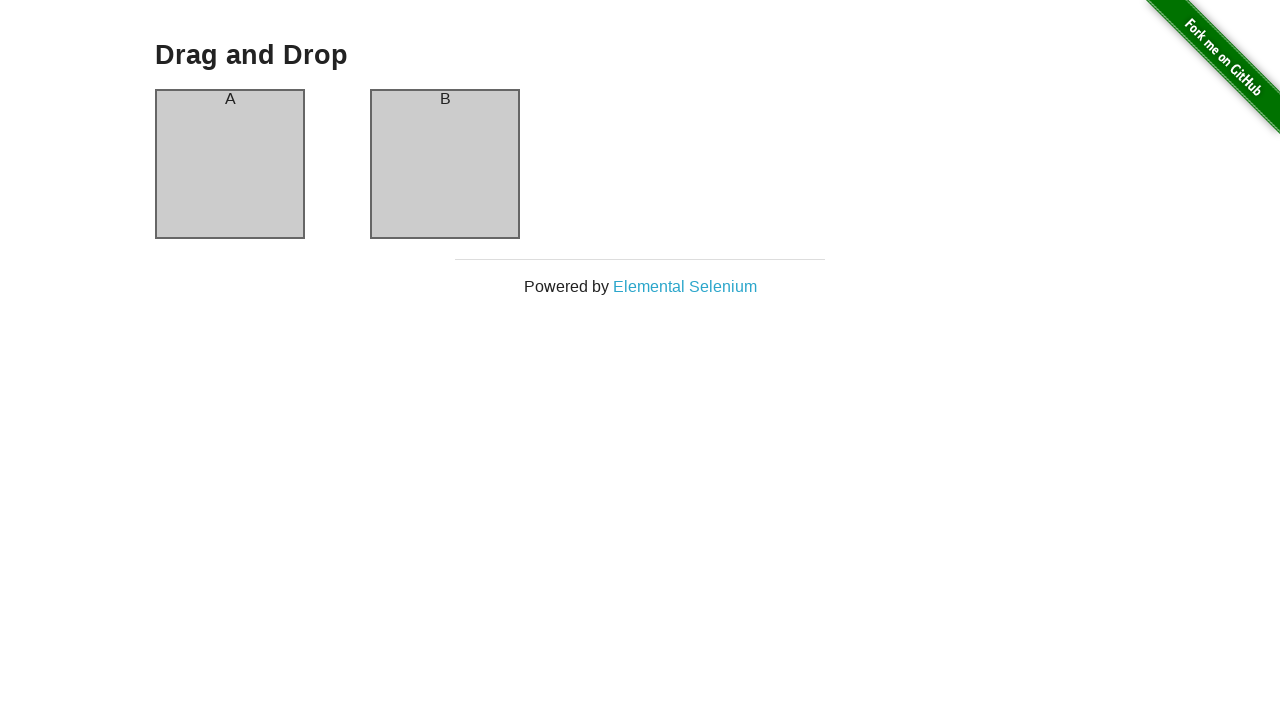

Waited for column A element to be visible
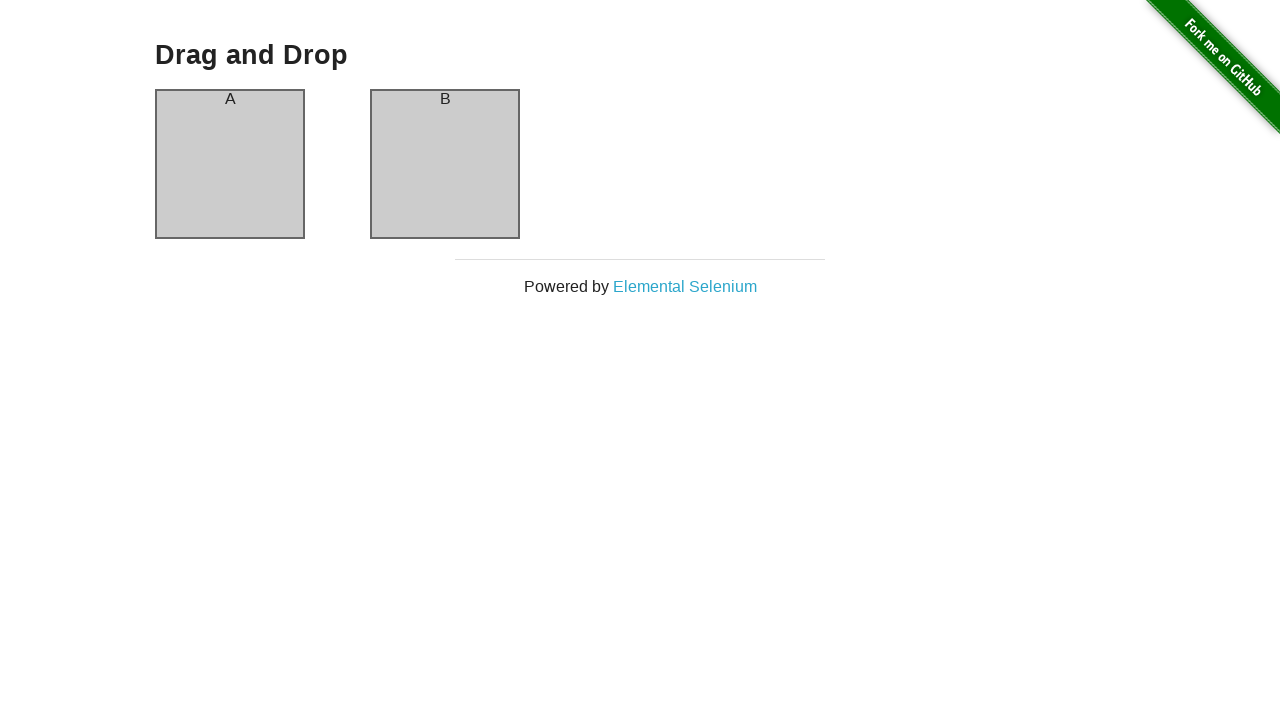

Waited for column B element to be visible
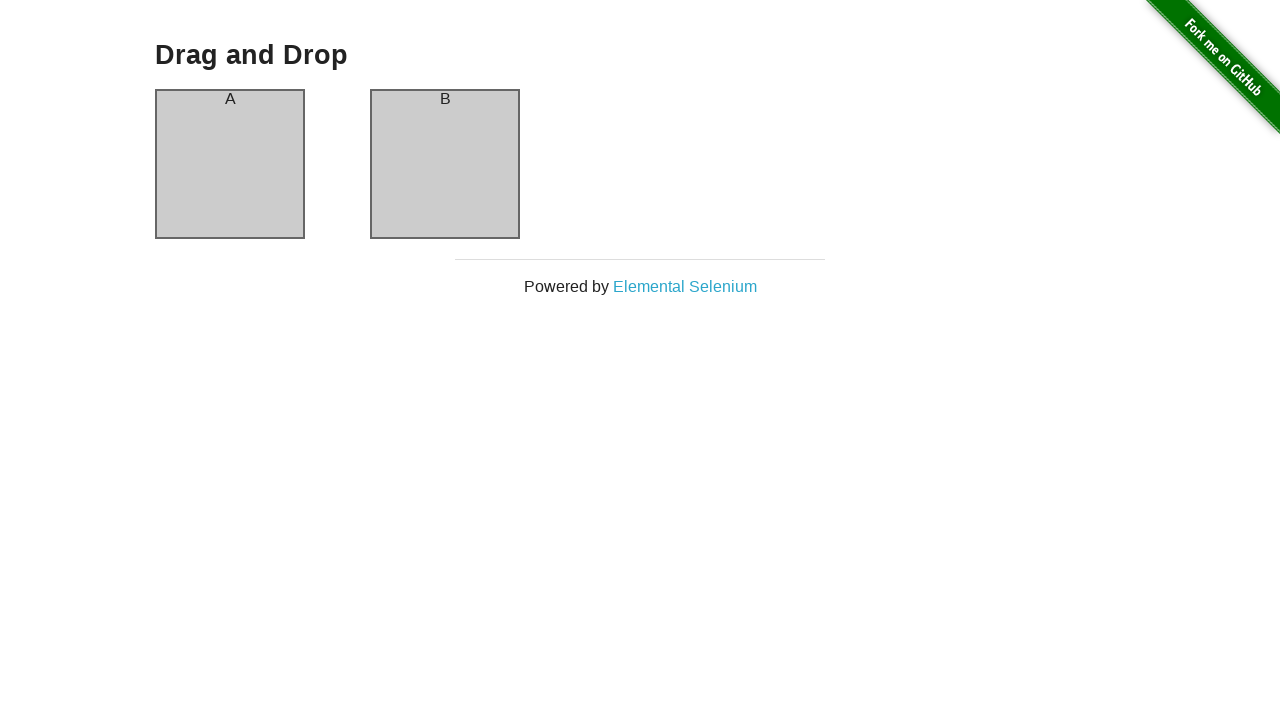

Dragged column A element to column B position at (445, 164)
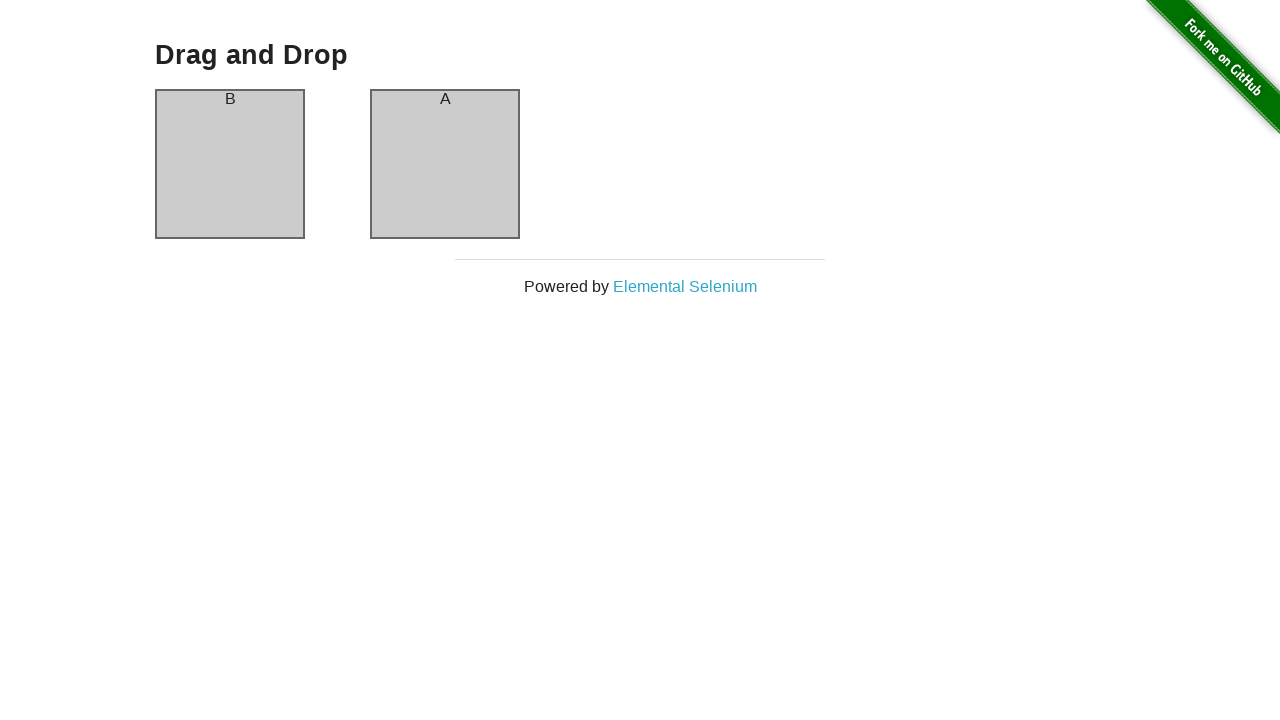

Verified that column A now displays 'B' after drag and drop
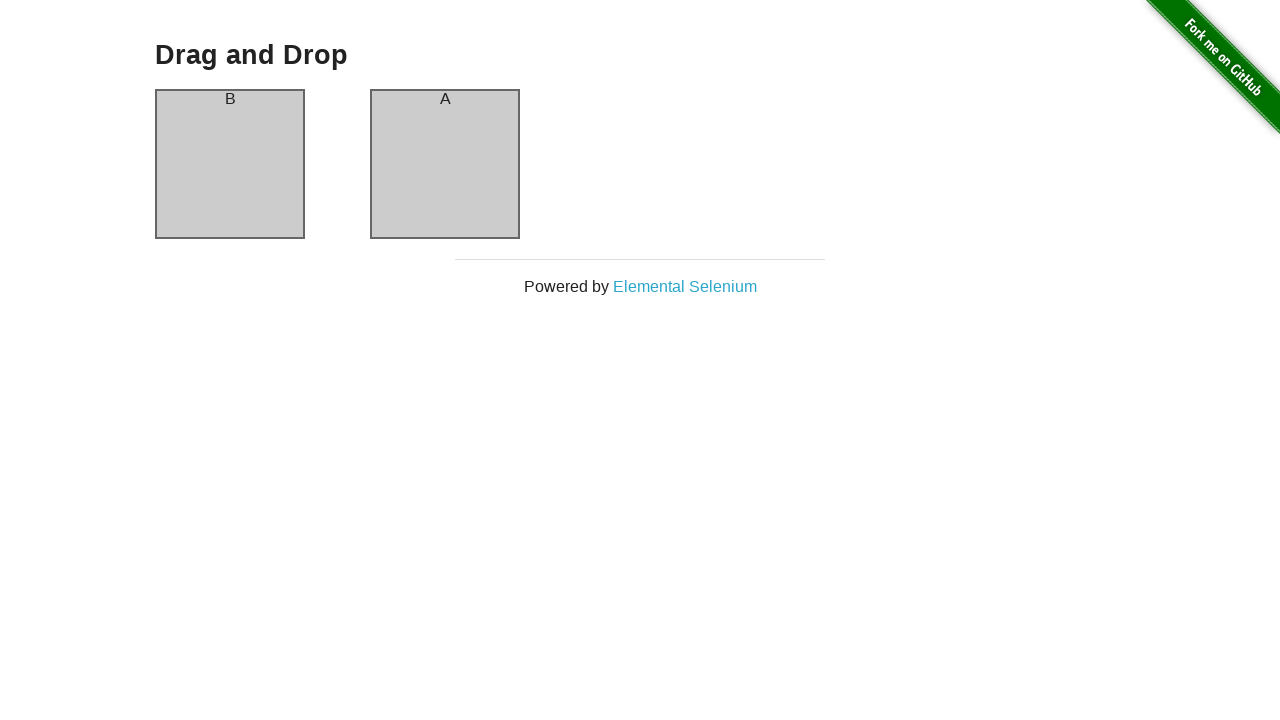

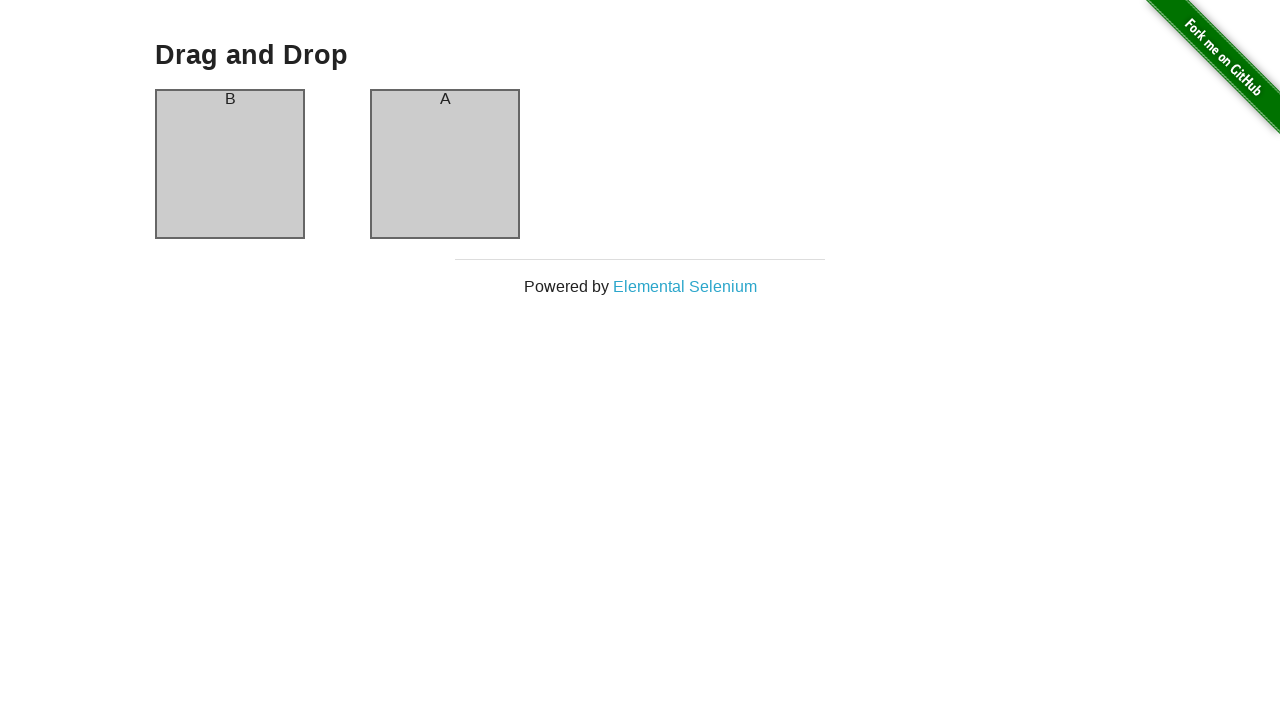